Tests the selectable grid functionality by switching to the grid tab, then clicking each grid item to select and deselect them

Starting URL: https://demoqa.com/selectable

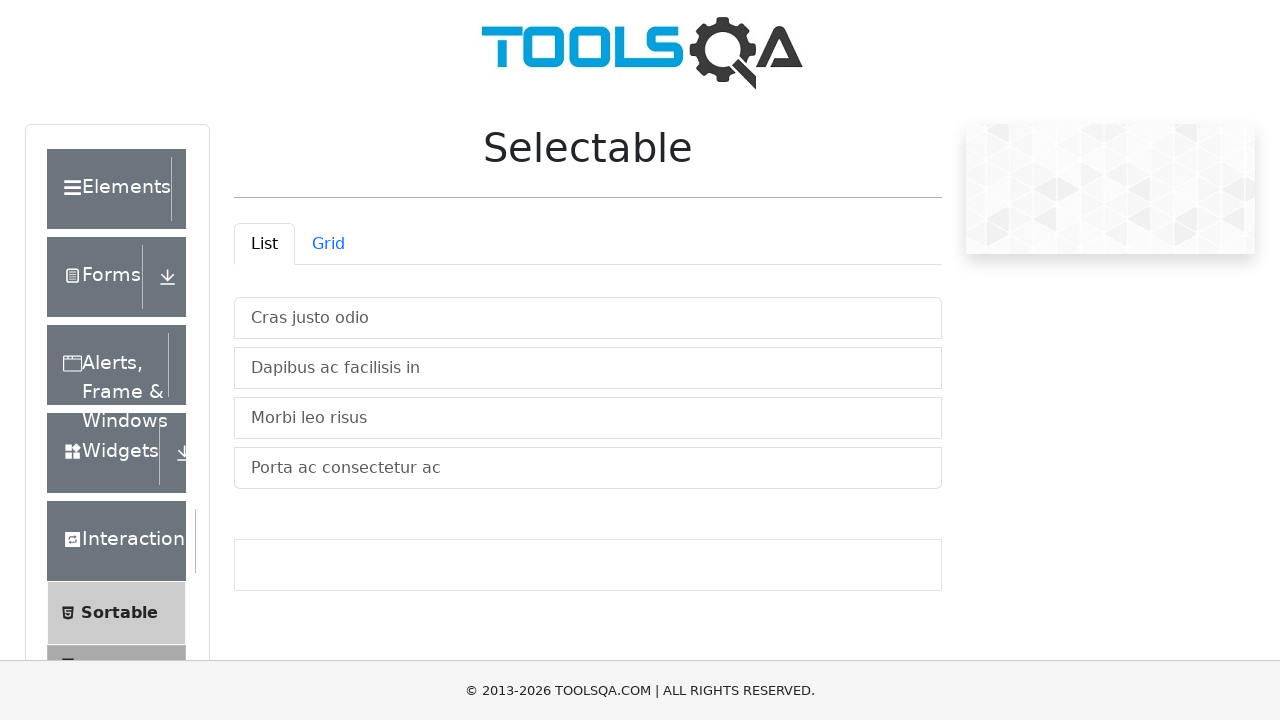

Clicked Grid tab to switch from list to grid view at (328, 244) on #demo-tab-grid
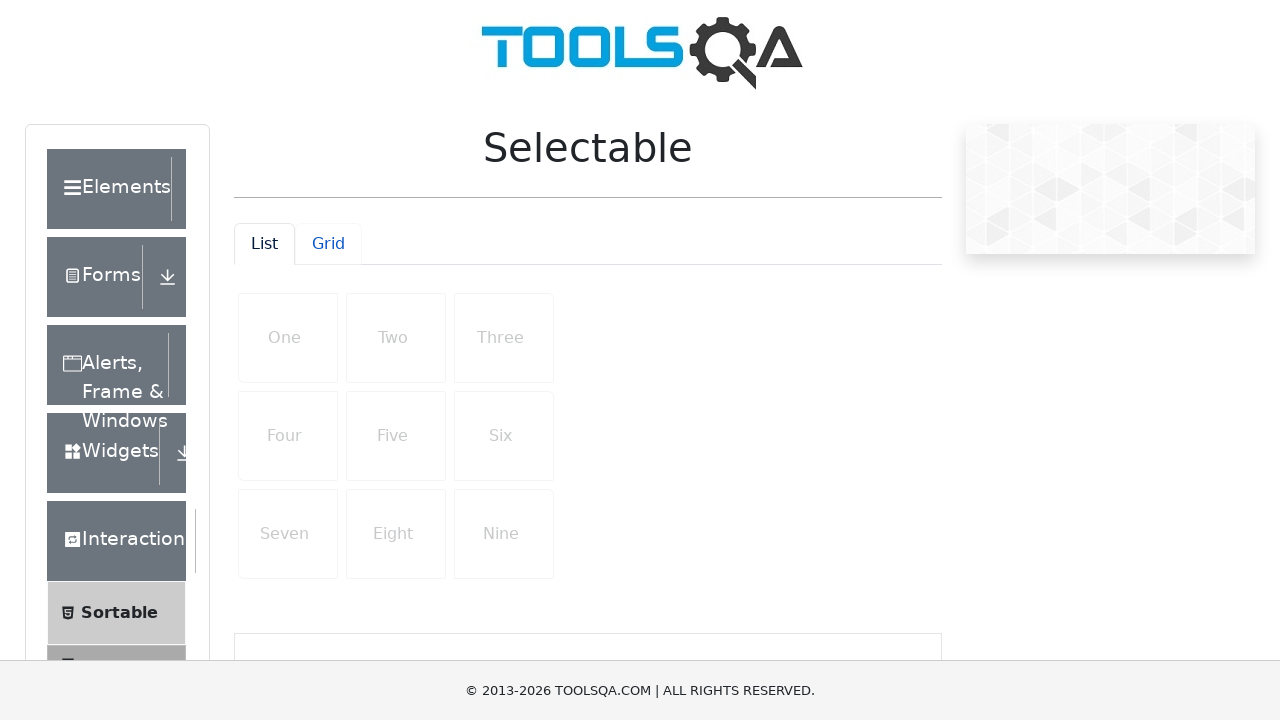

Grid container loaded and became visible
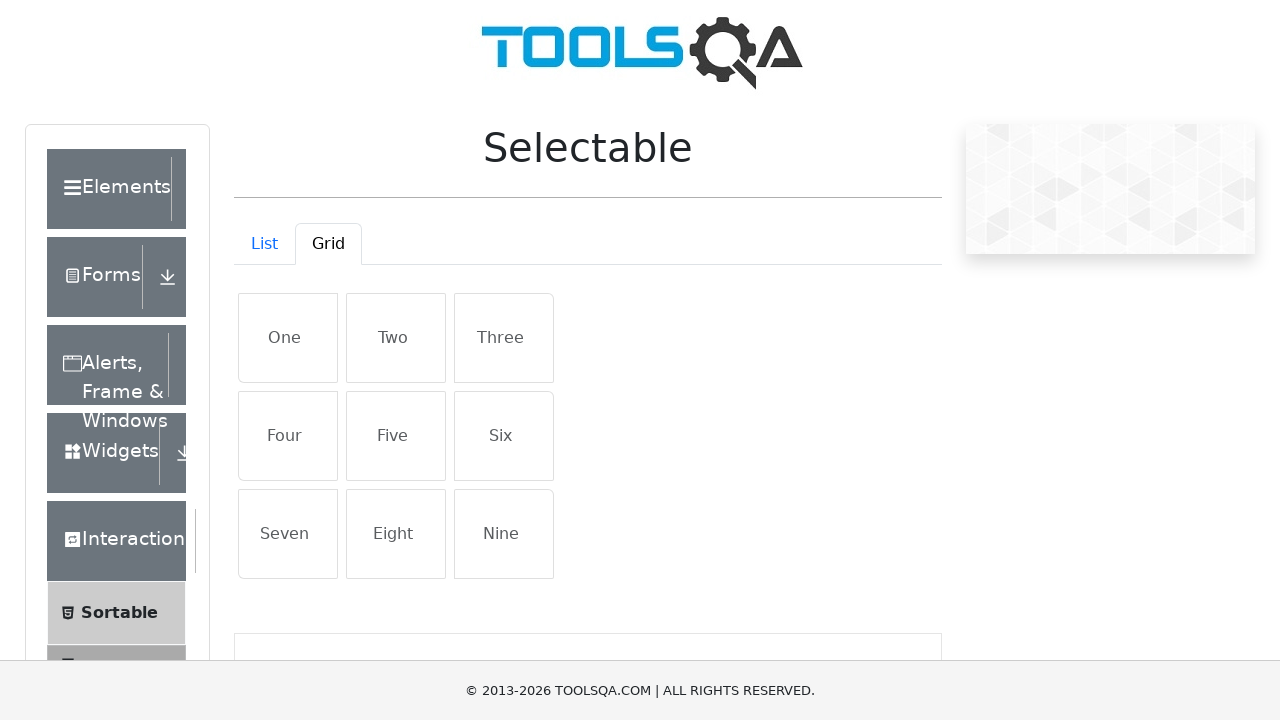

Located all grid items in the grid container
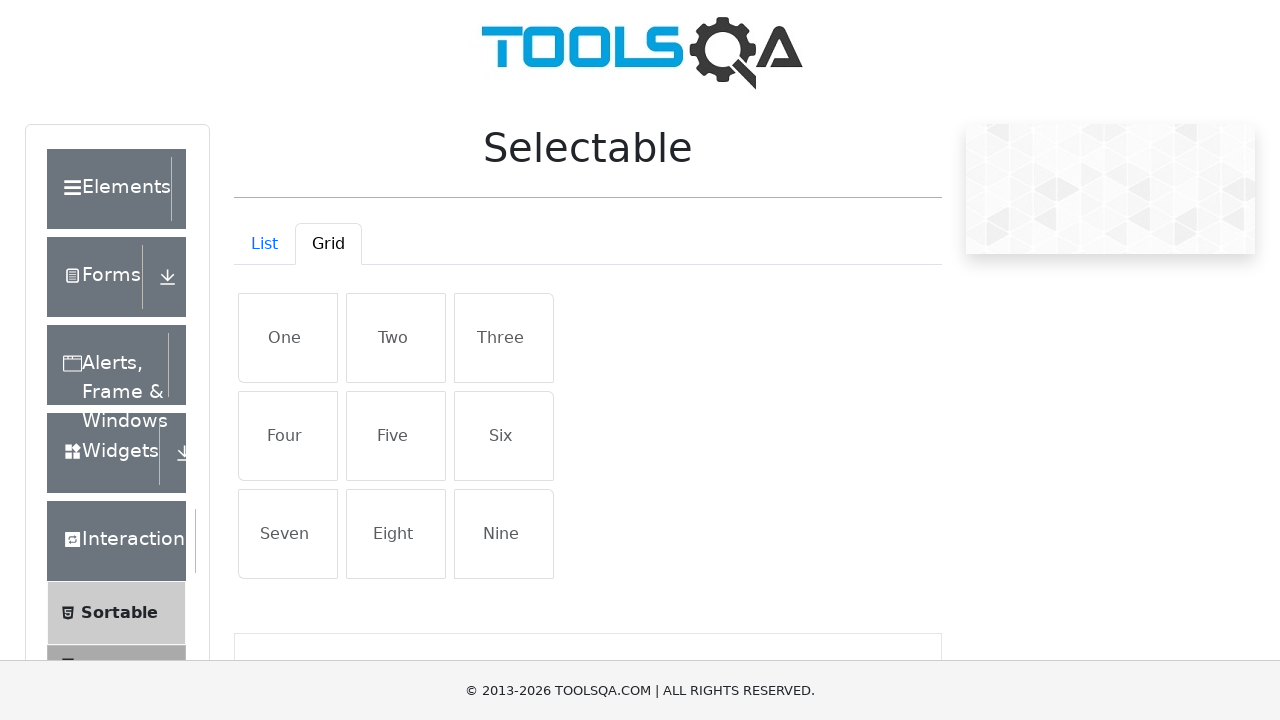

Clicked grid item 1 to select it at (288, 338) on #gridContainer .list-group-item >> nth=0
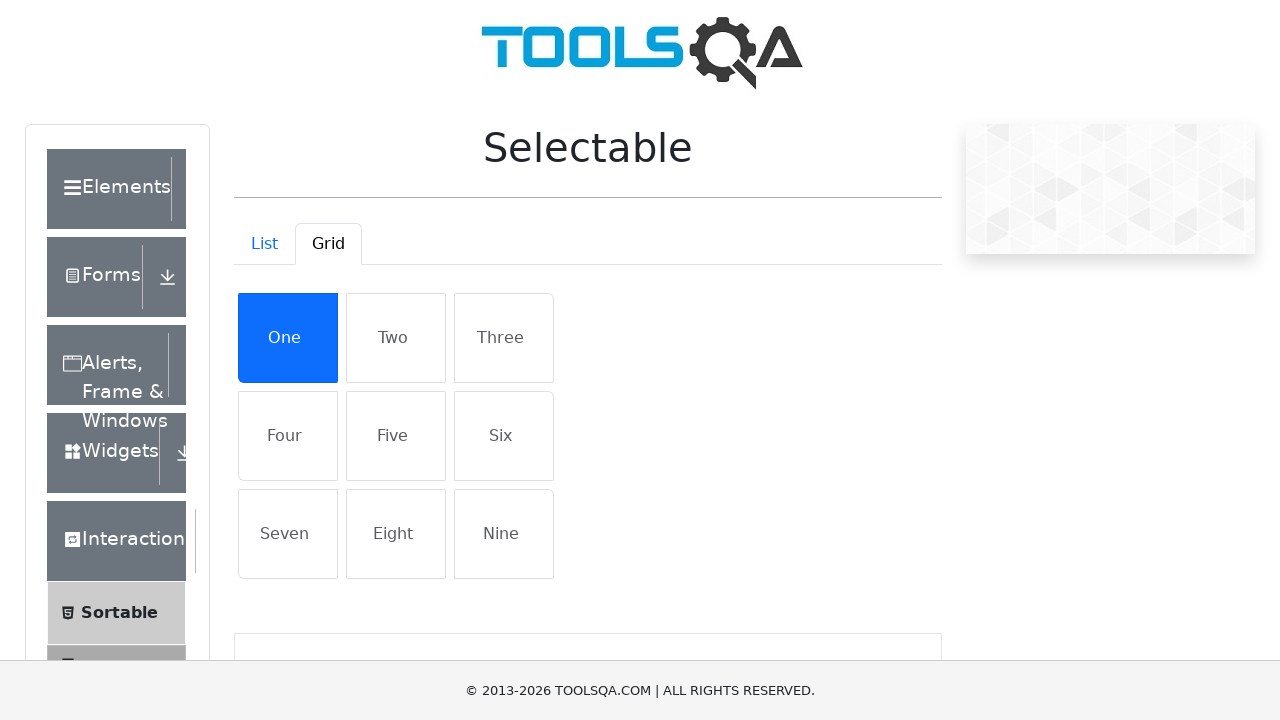

Clicked grid item 2 to select it at (396, 338) on #gridContainer .list-group-item >> nth=1
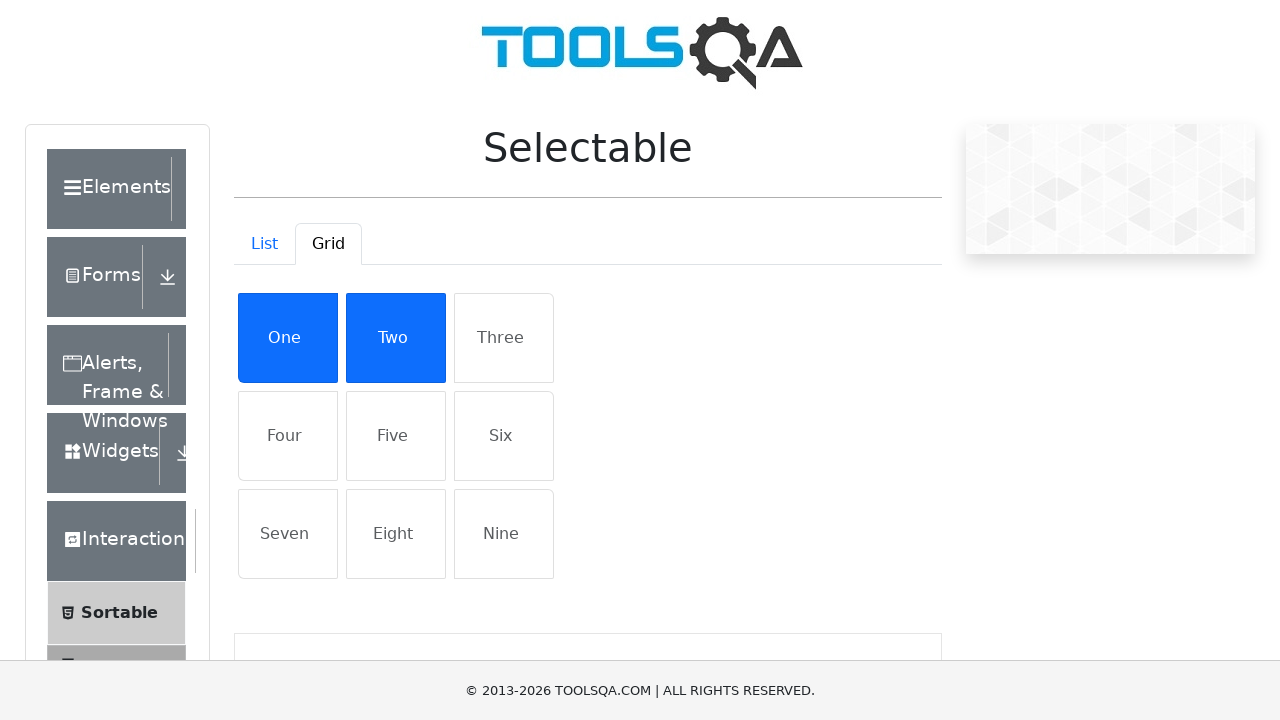

Clicked grid item 3 to select it at (504, 338) on #gridContainer .list-group-item >> nth=2
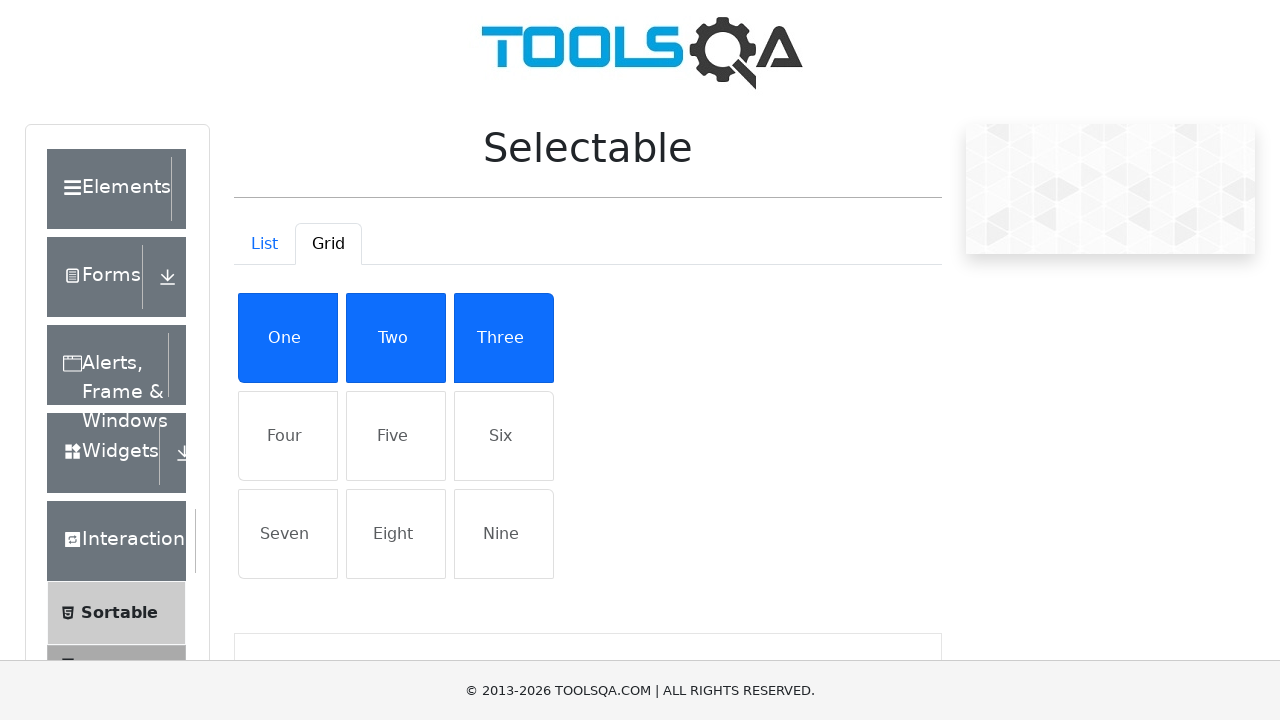

Clicked grid item 4 to select it at (288, 436) on #gridContainer .list-group-item >> nth=3
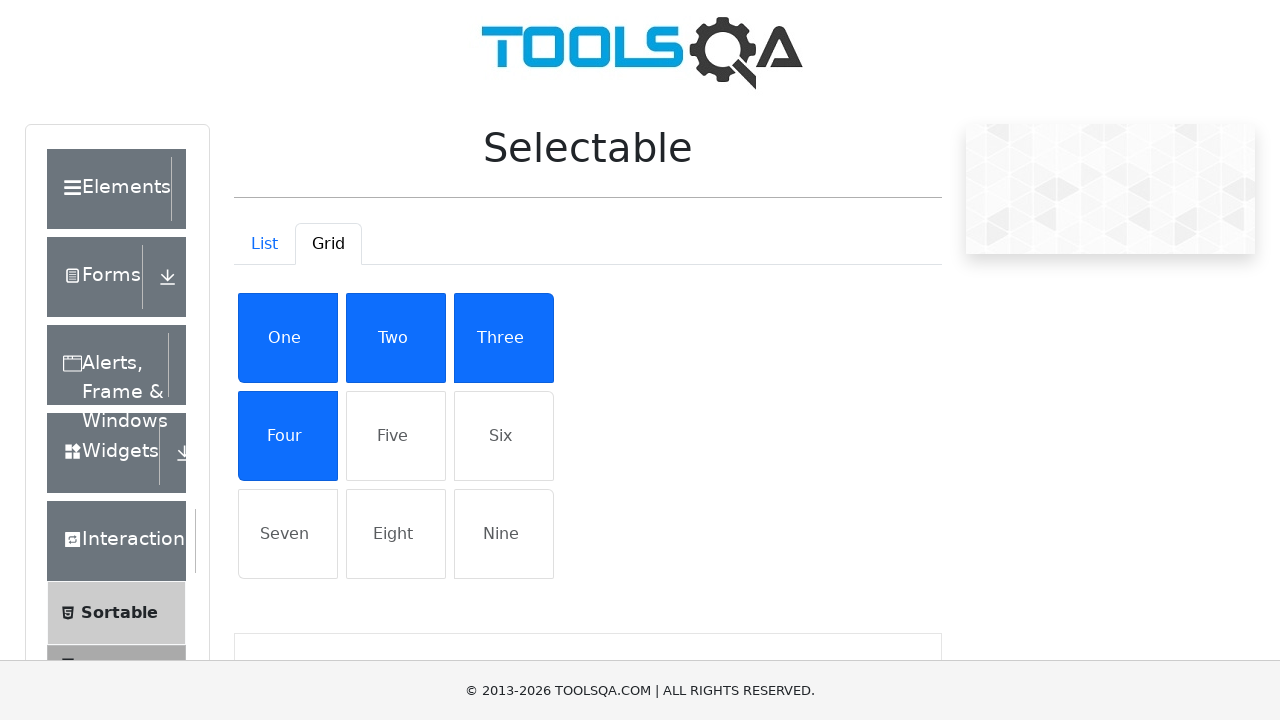

Clicked grid item 5 to select it at (396, 436) on #gridContainer .list-group-item >> nth=4
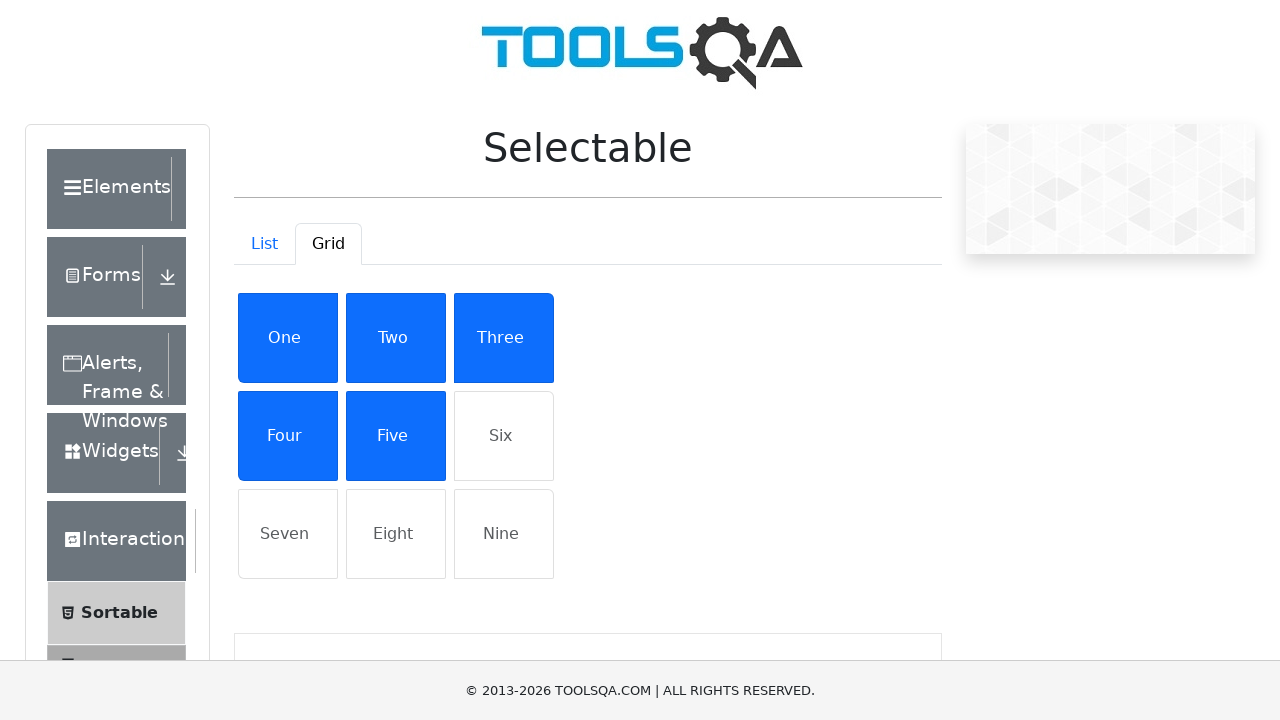

Clicked grid item 6 to select it at (504, 436) on #gridContainer .list-group-item >> nth=5
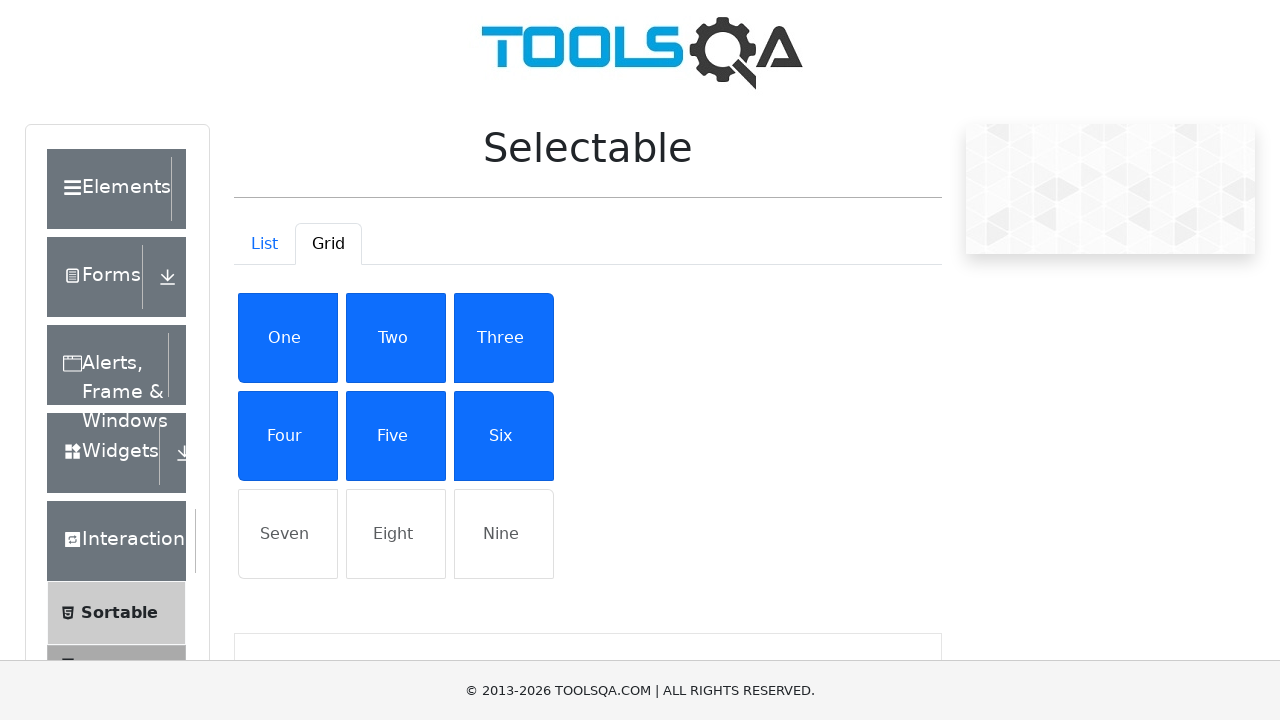

Clicked grid item 7 to select it at (288, 534) on #gridContainer .list-group-item >> nth=6
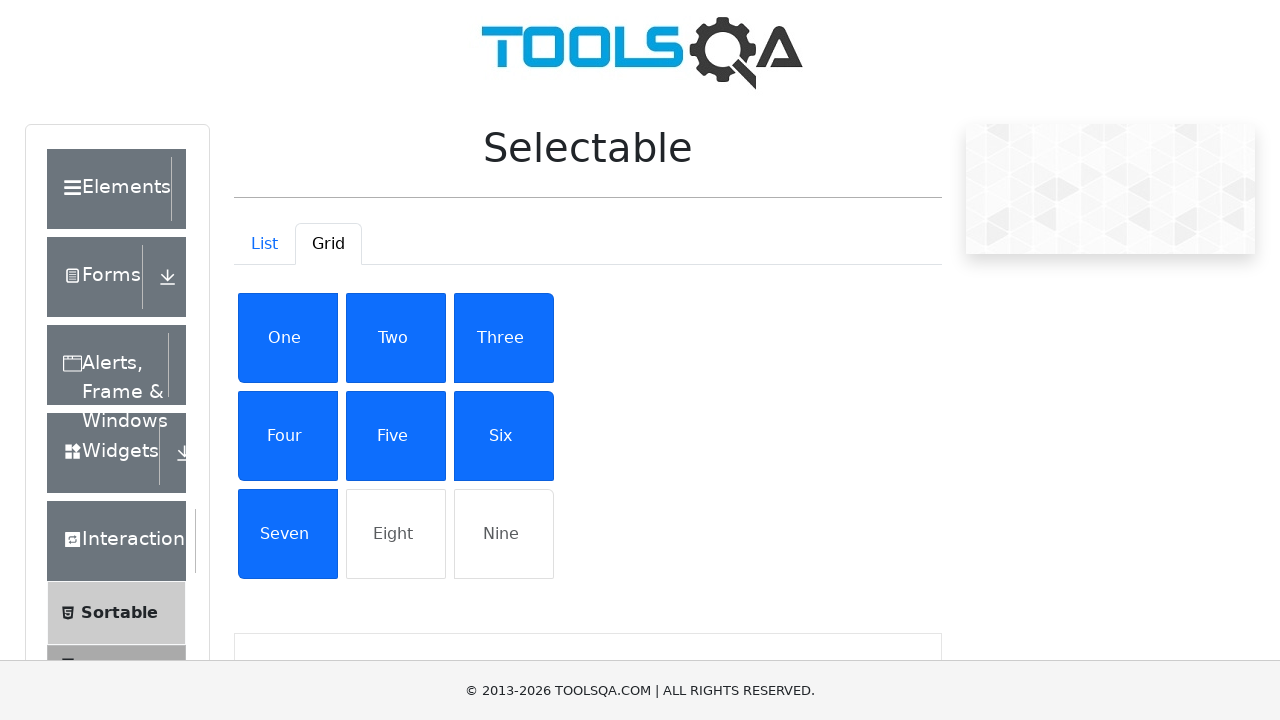

Clicked grid item 8 to select it at (396, 534) on #gridContainer .list-group-item >> nth=7
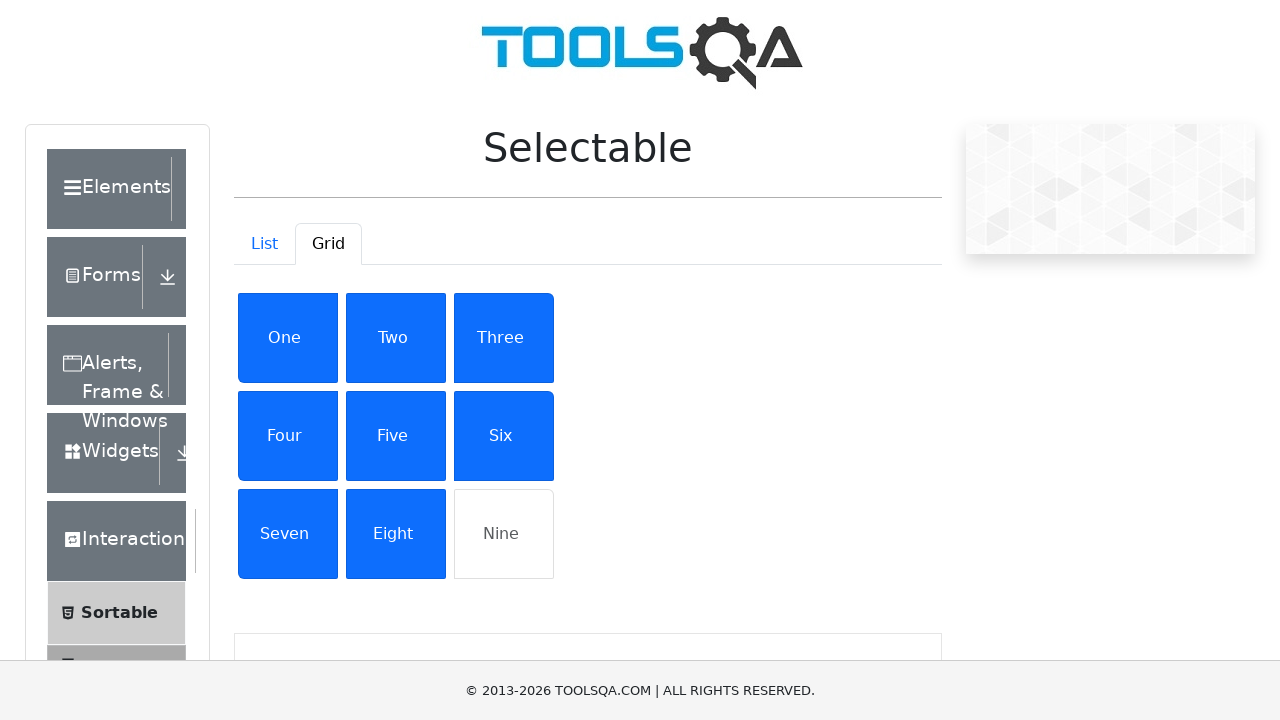

Clicked grid item 9 to select it at (504, 534) on #gridContainer .list-group-item >> nth=8
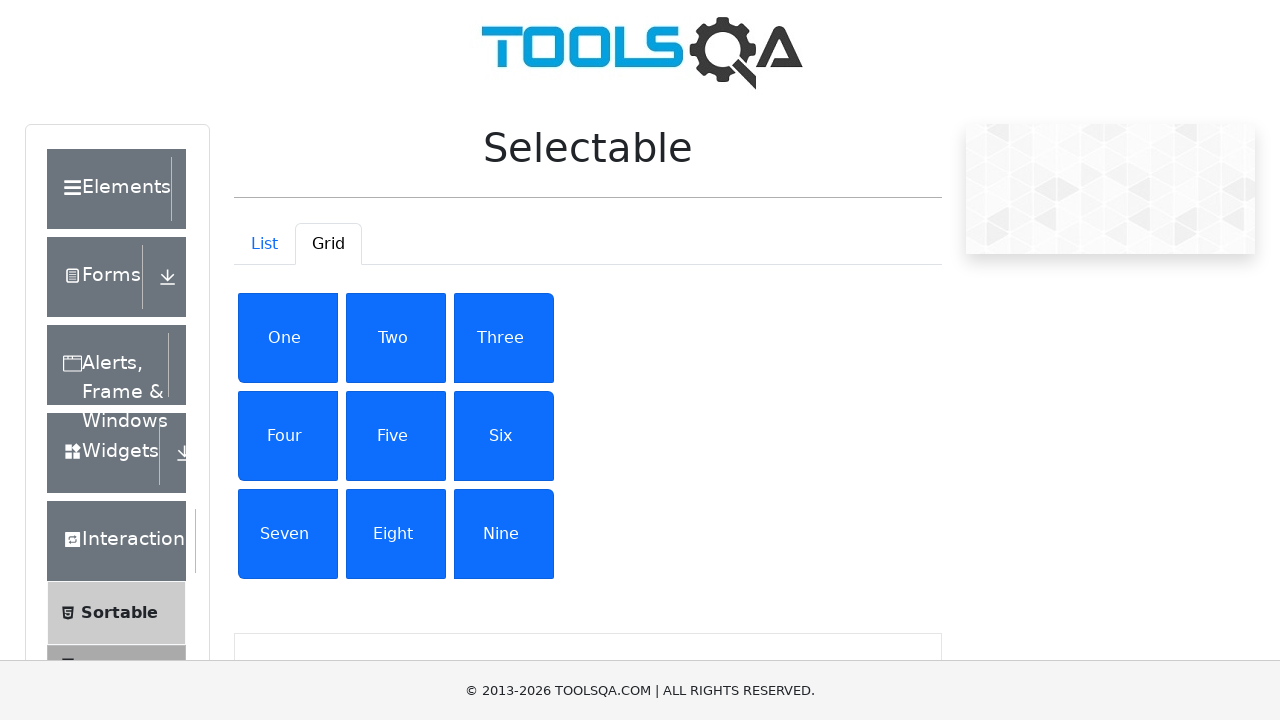

Clicked grid item 1 again to deselect it at (288, 338) on #gridContainer .list-group-item >> nth=0
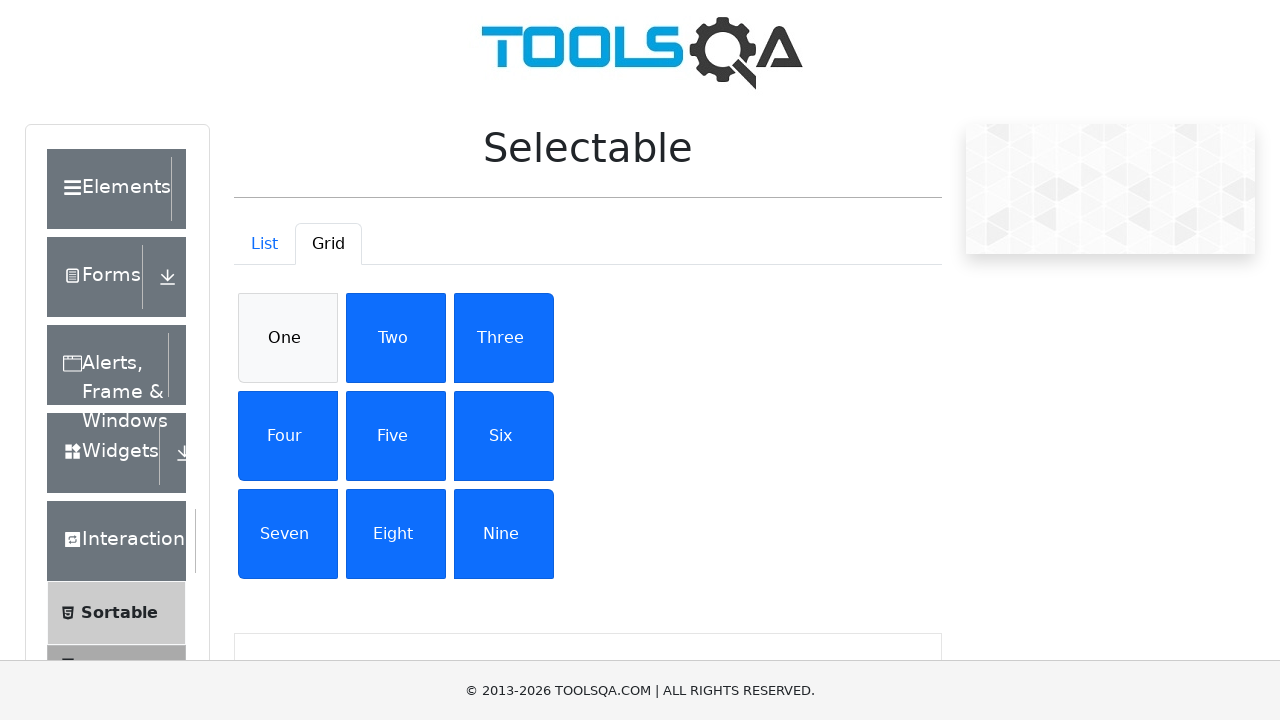

Clicked grid item 2 again to deselect it at (396, 338) on #gridContainer .list-group-item >> nth=1
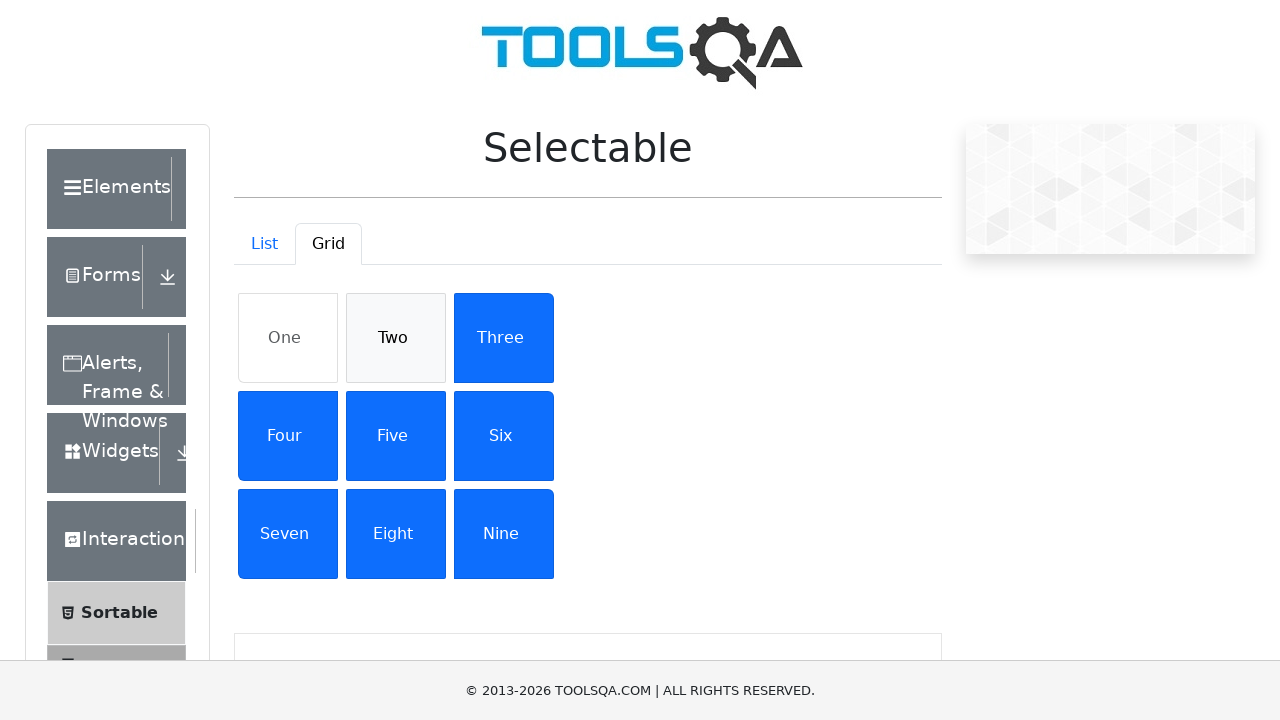

Clicked grid item 3 again to deselect it at (504, 338) on #gridContainer .list-group-item >> nth=2
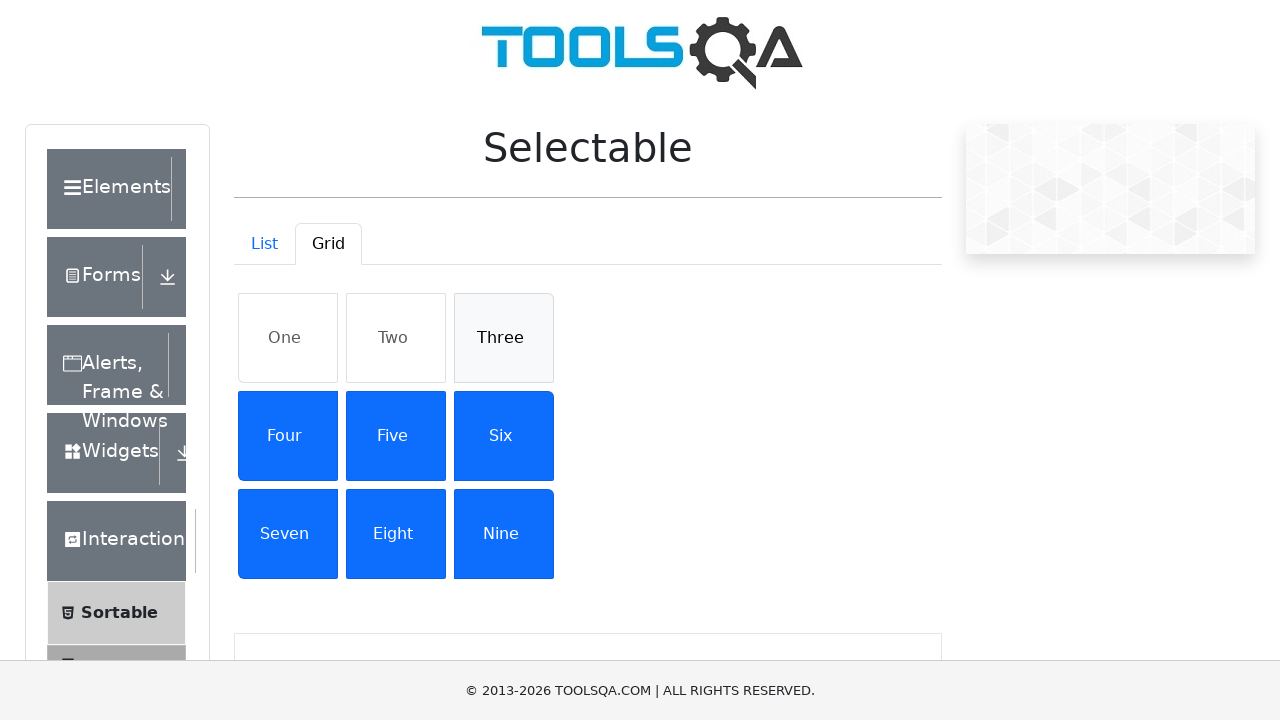

Clicked grid item 4 again to deselect it at (288, 436) on #gridContainer .list-group-item >> nth=3
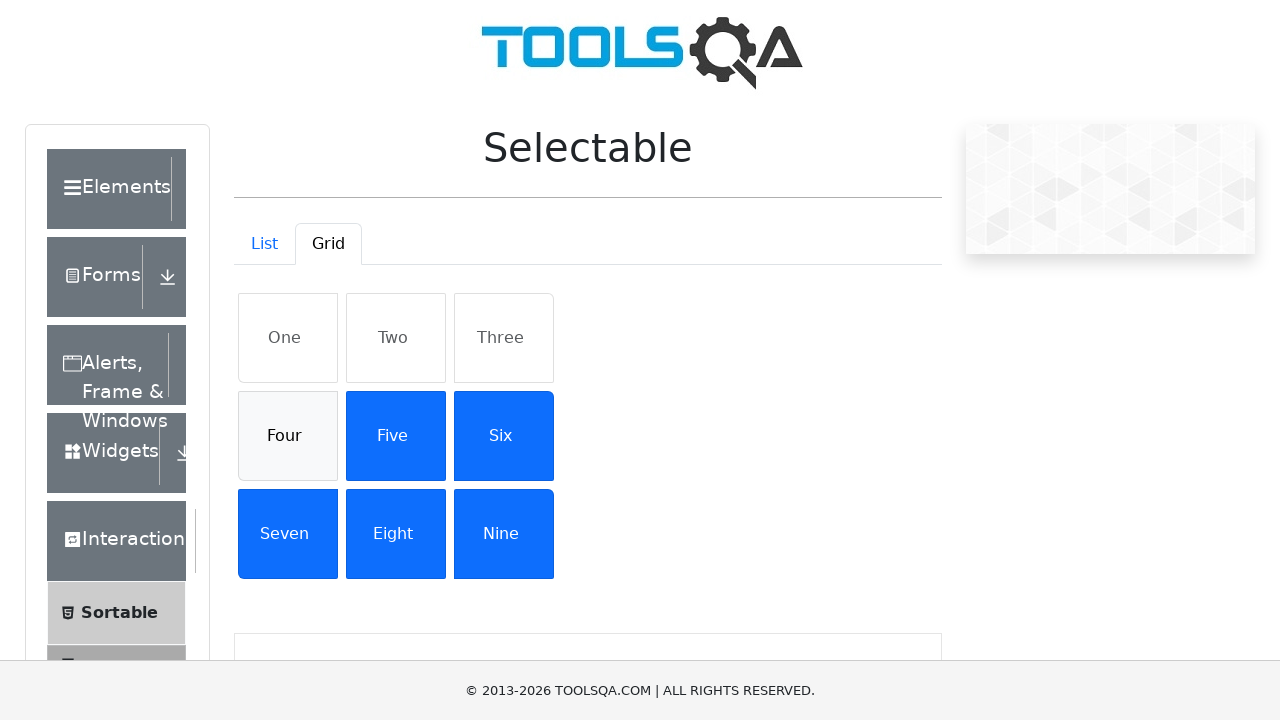

Clicked grid item 5 again to deselect it at (396, 436) on #gridContainer .list-group-item >> nth=4
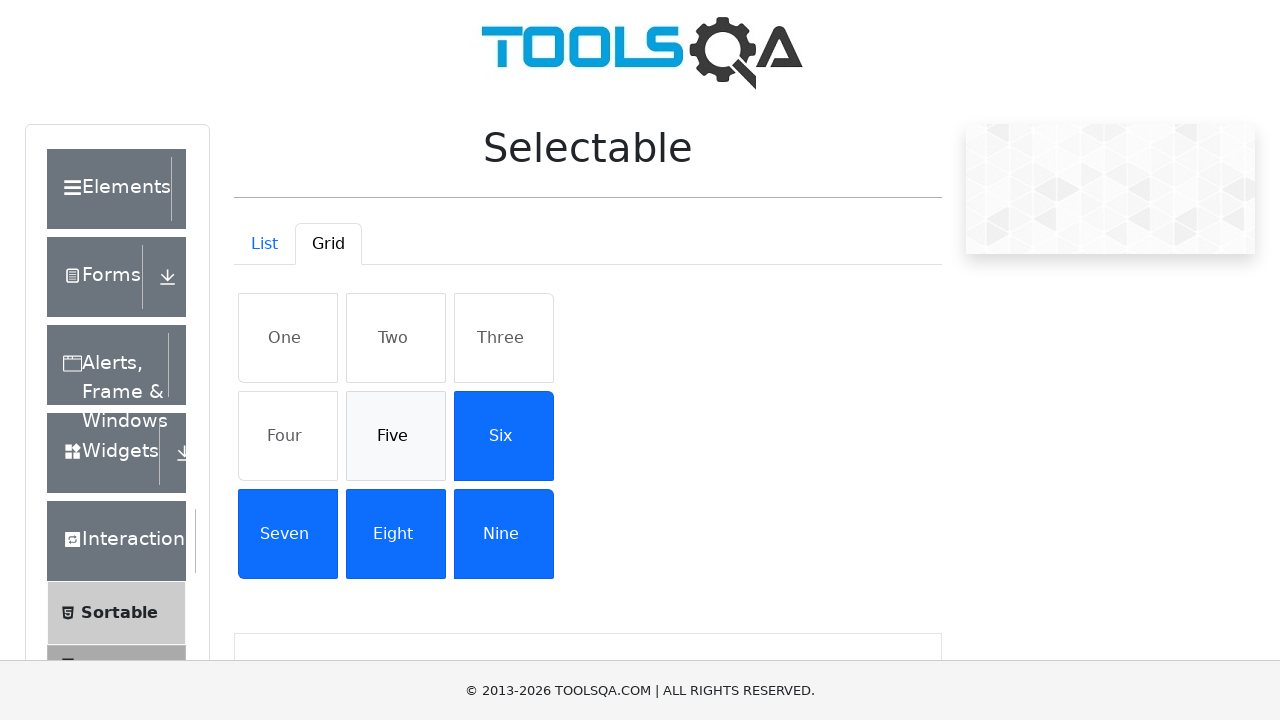

Clicked grid item 6 again to deselect it at (504, 436) on #gridContainer .list-group-item >> nth=5
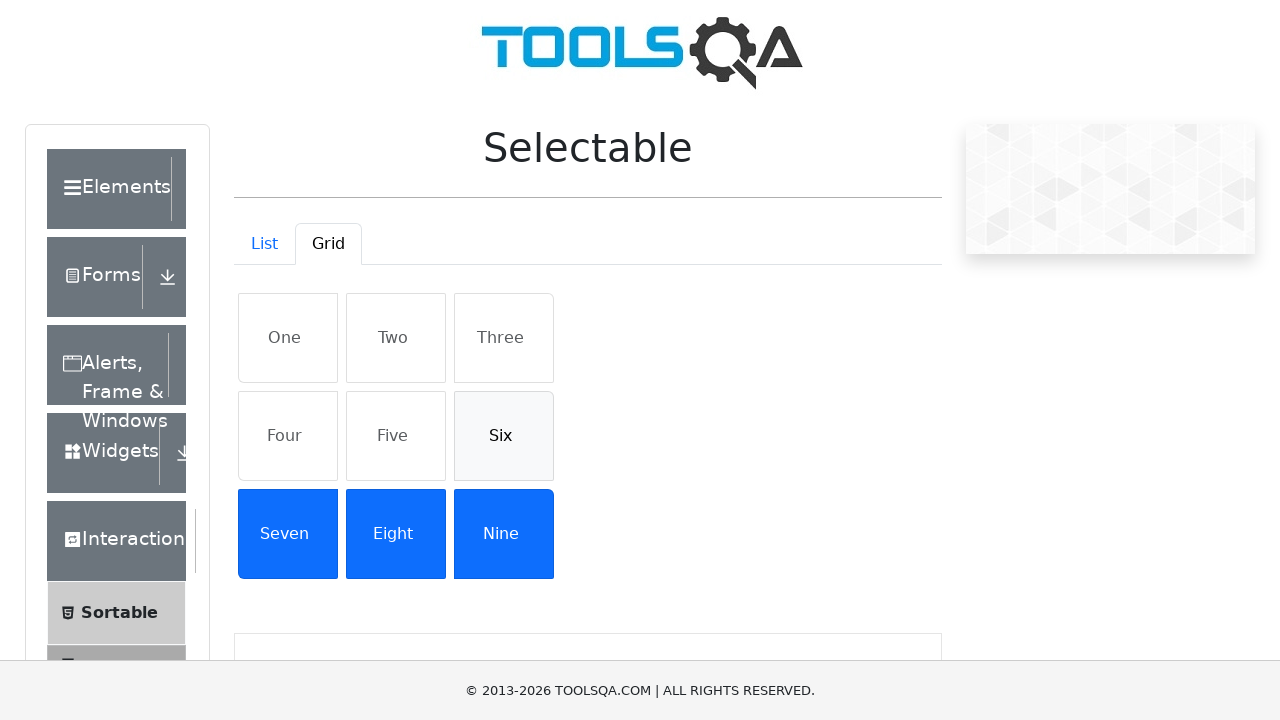

Clicked grid item 7 again to deselect it at (288, 534) on #gridContainer .list-group-item >> nth=6
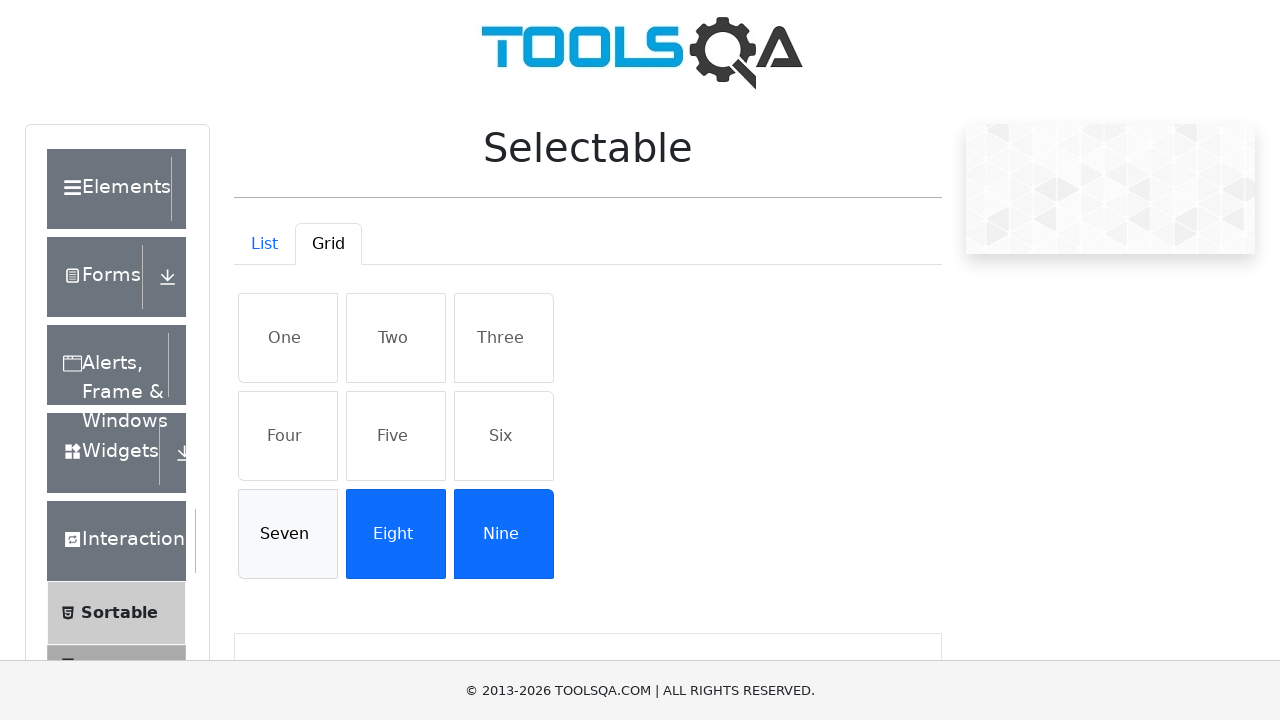

Clicked grid item 8 again to deselect it at (396, 534) on #gridContainer .list-group-item >> nth=7
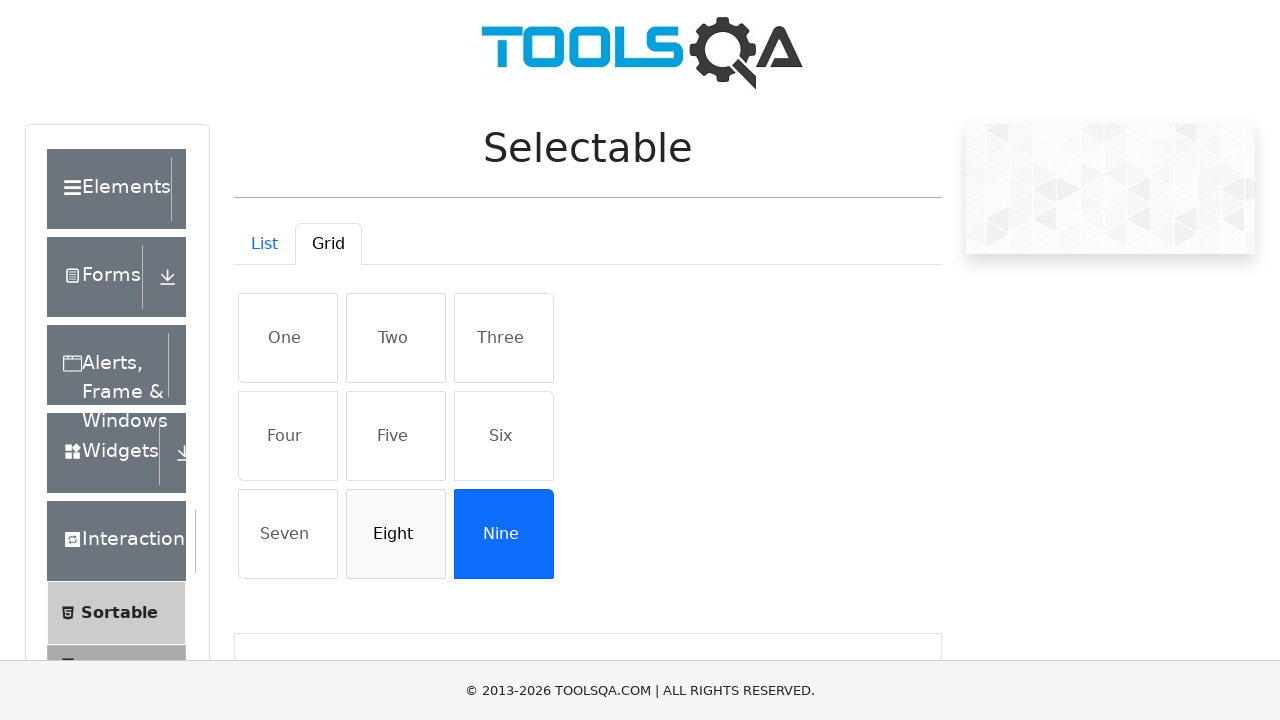

Clicked grid item 9 again to deselect it at (504, 534) on #gridContainer .list-group-item >> nth=8
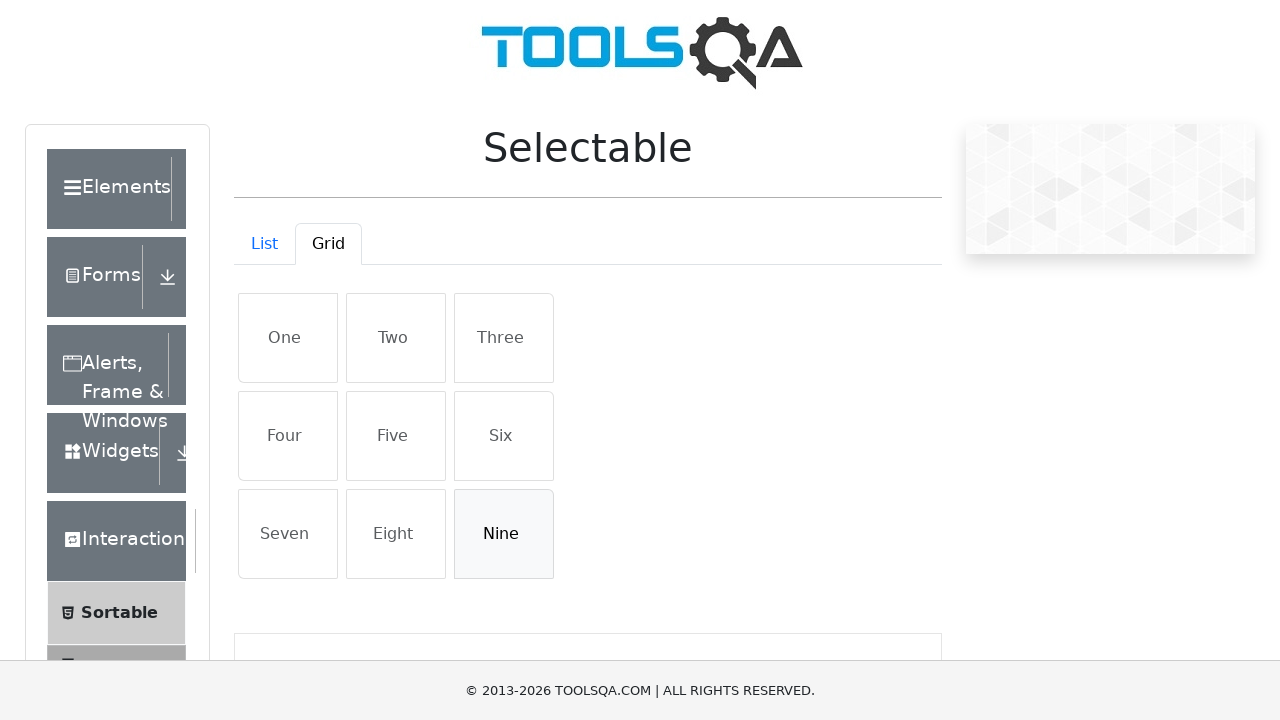

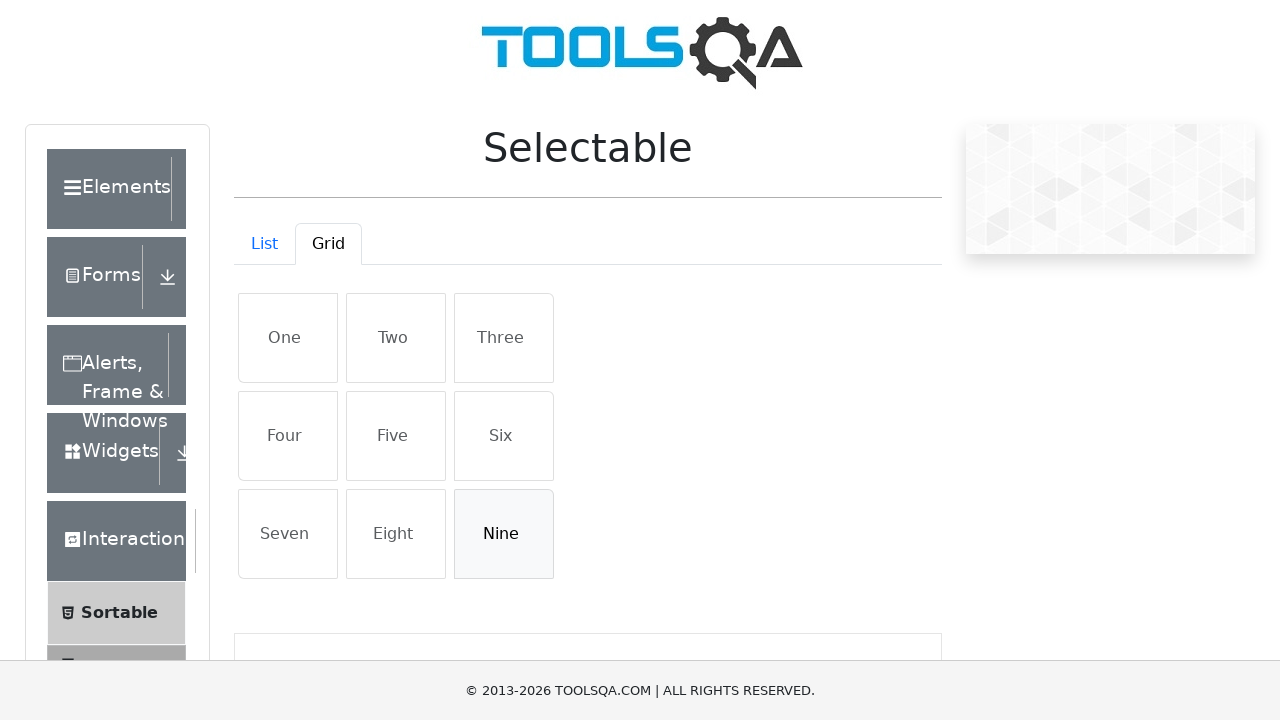